Tests subtraction functionality on calculator.net by entering 234823 - (-23094823) and verifying the result

Starting URL: https://calculator.net

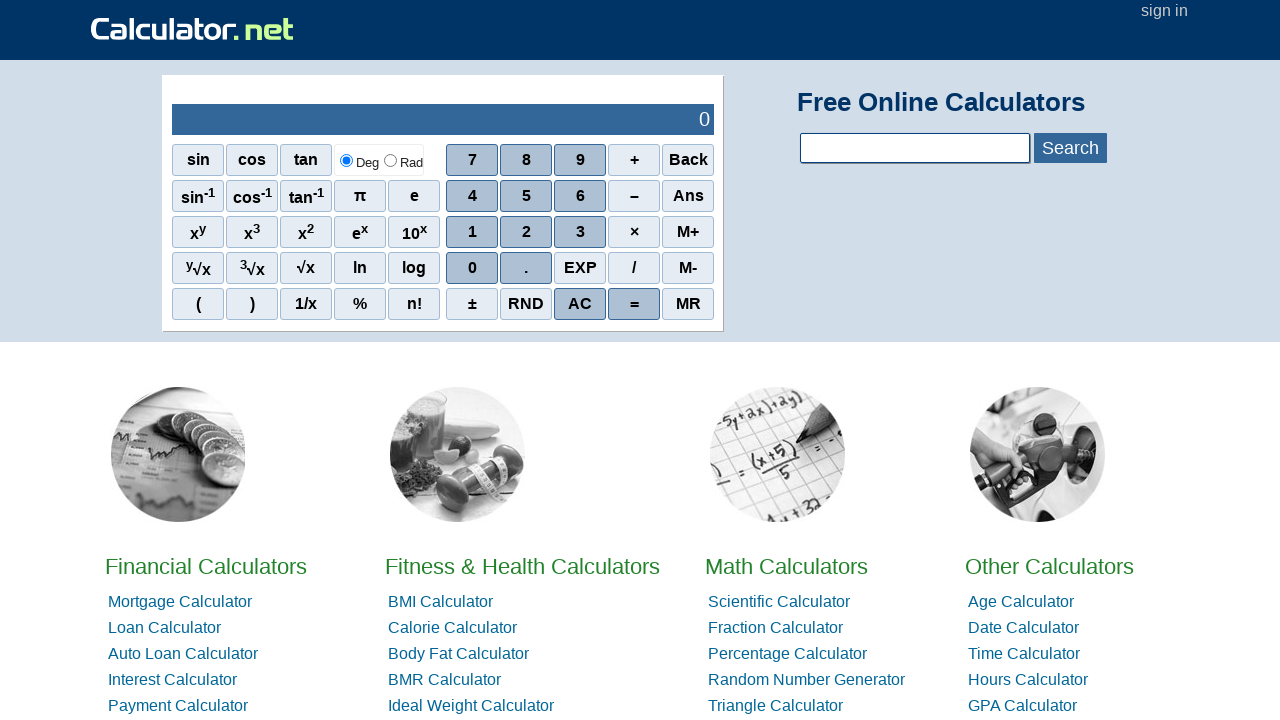

Located all number buttons on calculator
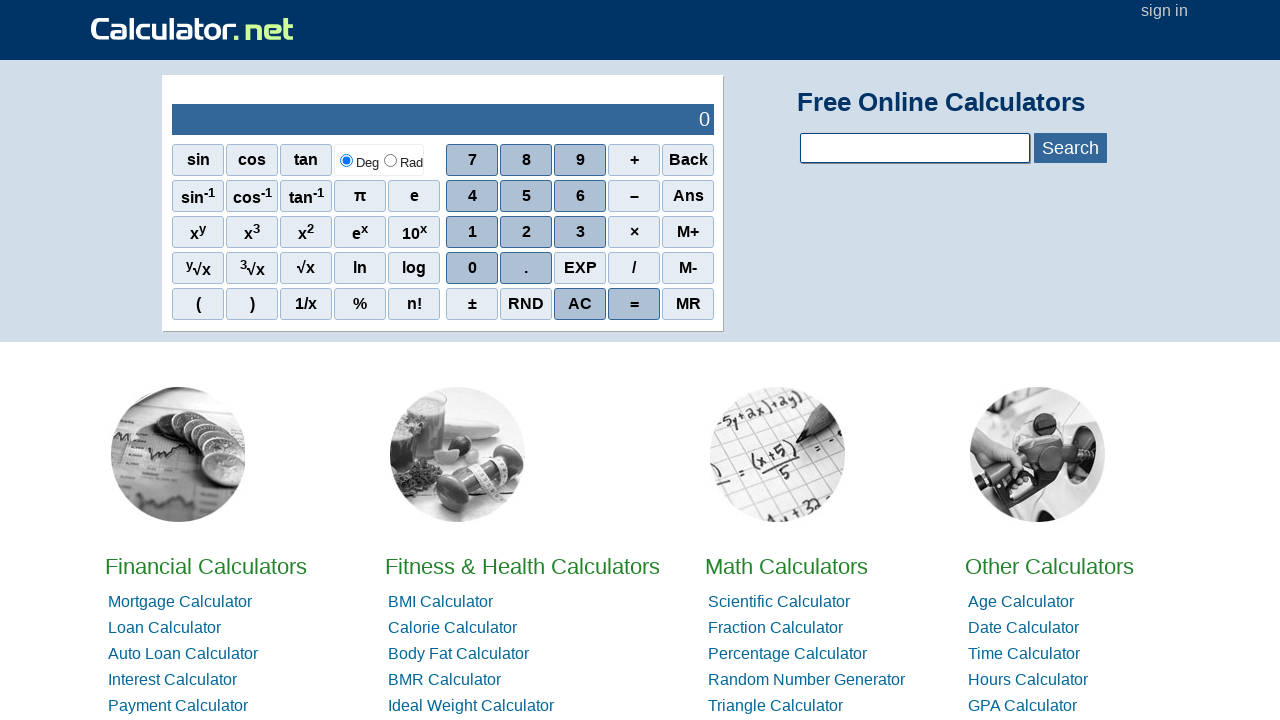

Located all operator buttons on calculator
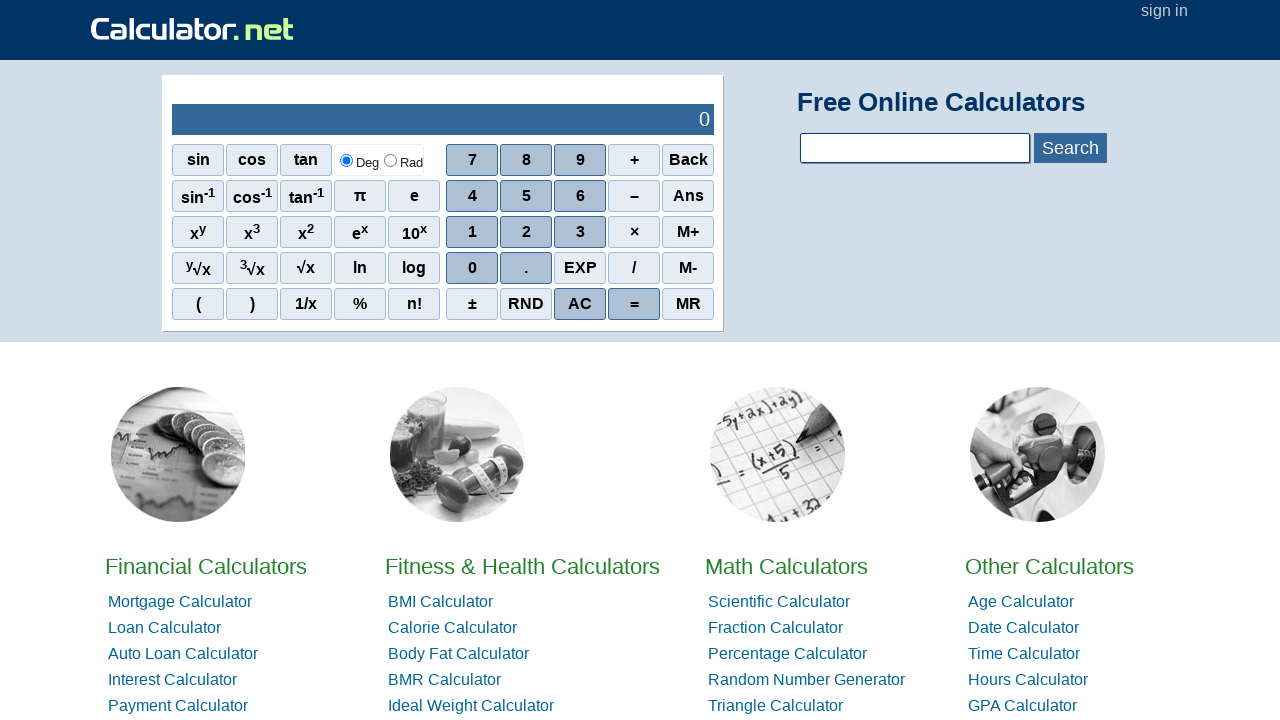

Reversed numbers array
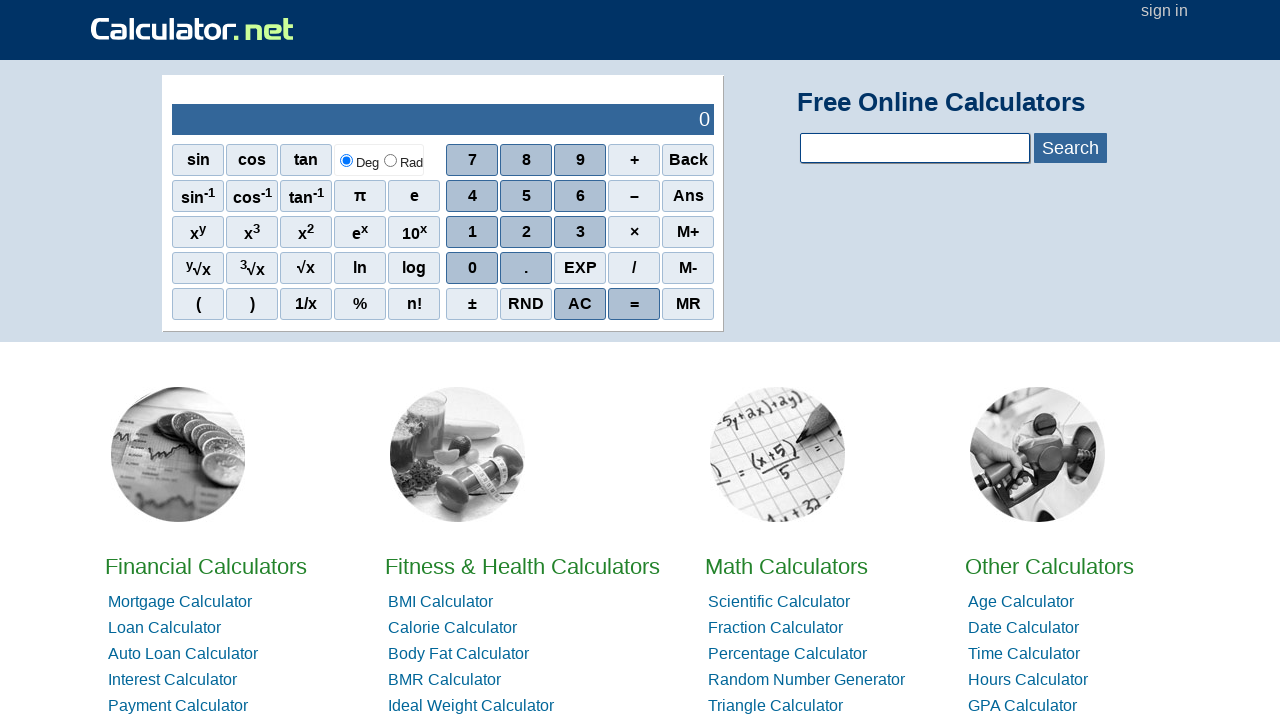

Reorganized numbers array section 2:5
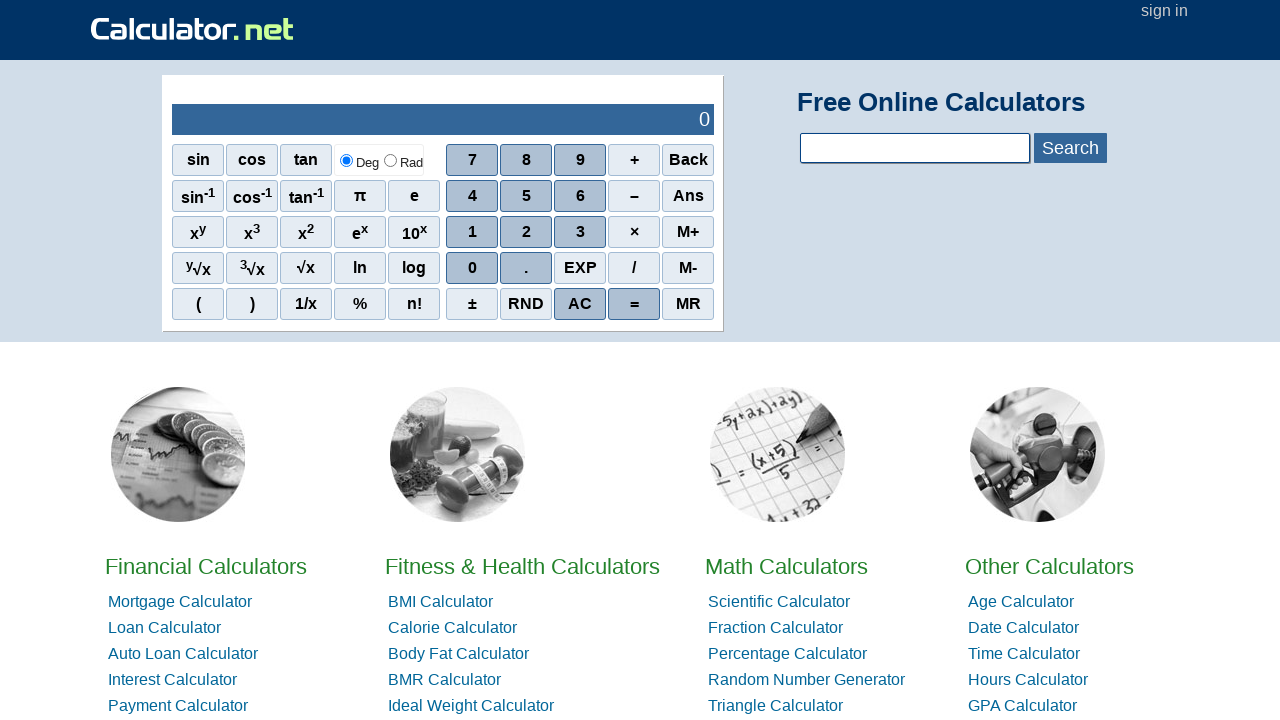

Reorganized numbers array section 5:8
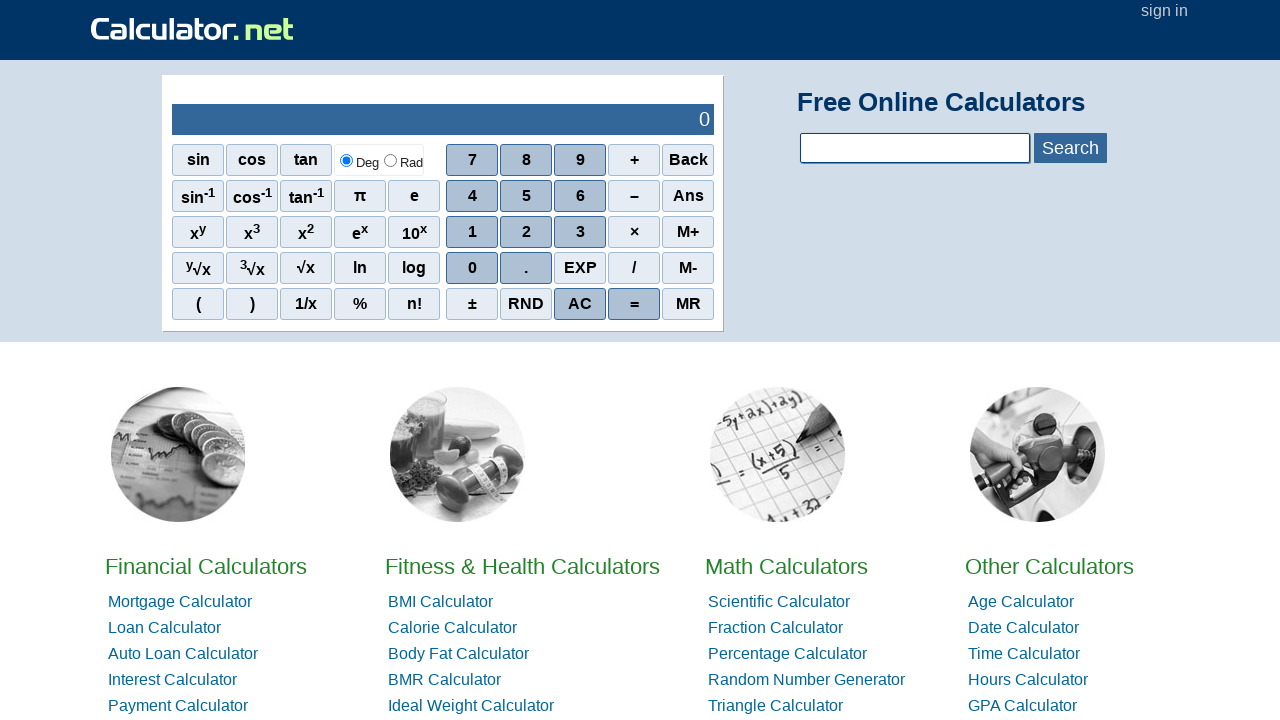

Reorganized numbers array section 8:11
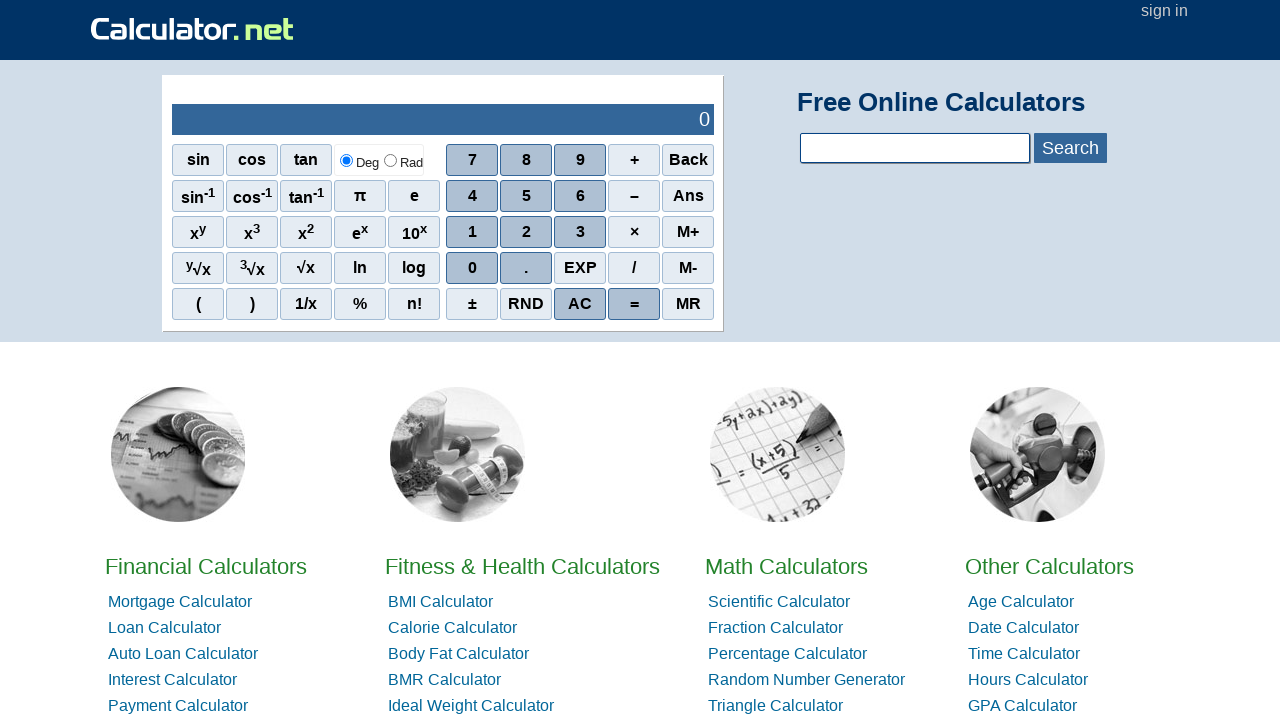

Moved first element to end of numbers array
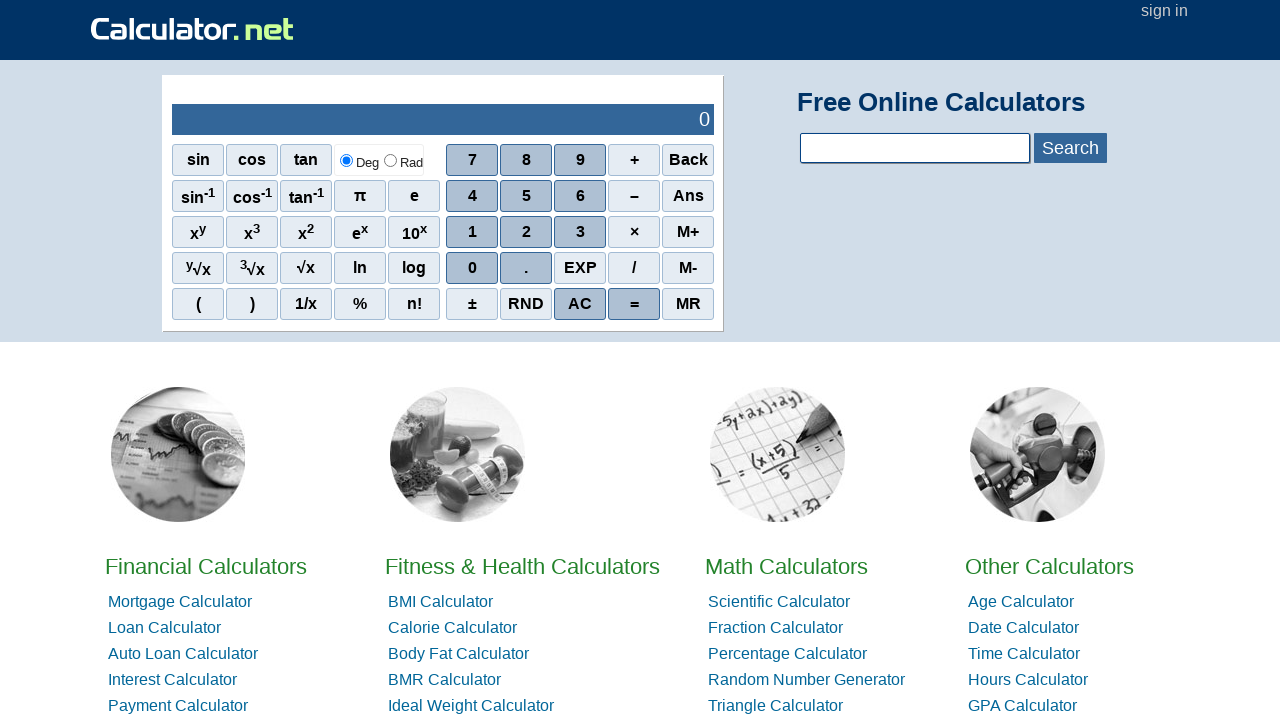

Clicked number 2 (first digit of 234823) at (526, 232) on .scinm >> nth=7
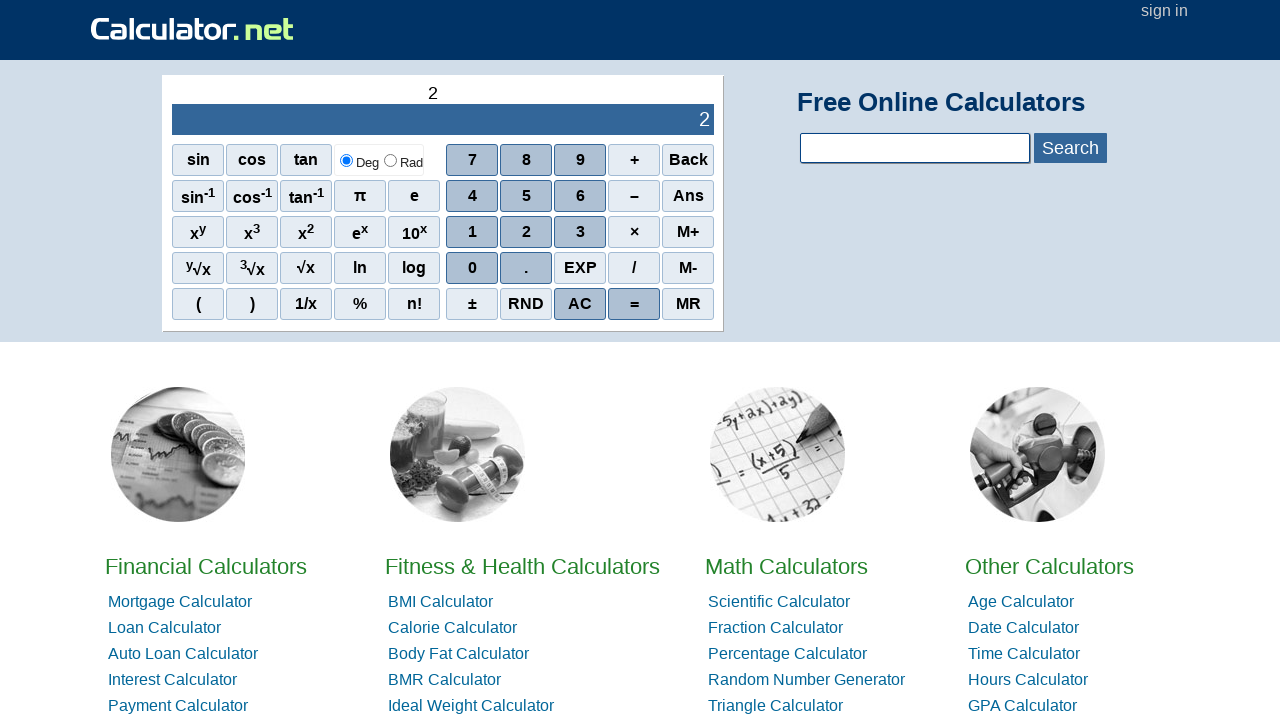

Clicked number 3 (second digit of 234823) at (580, 232) on .scinm >> nth=8
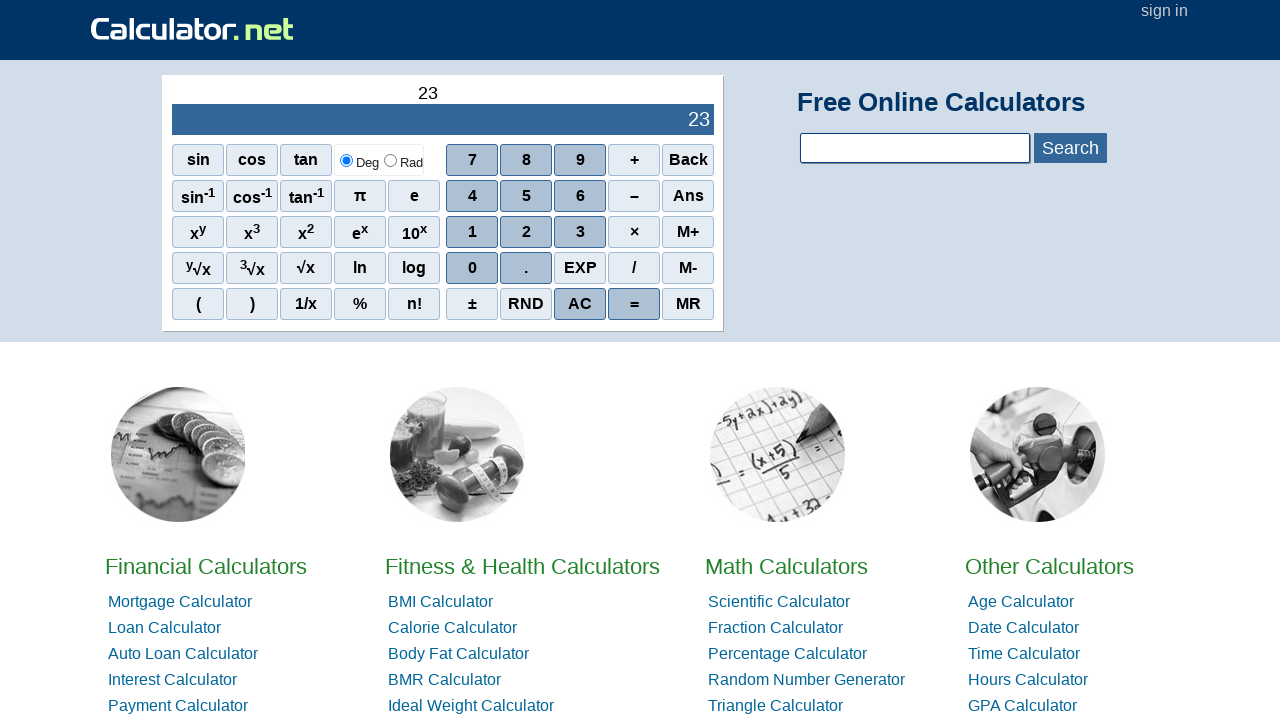

Clicked number 4 (third digit of 234823) at (472, 196) on .scinm >> nth=3
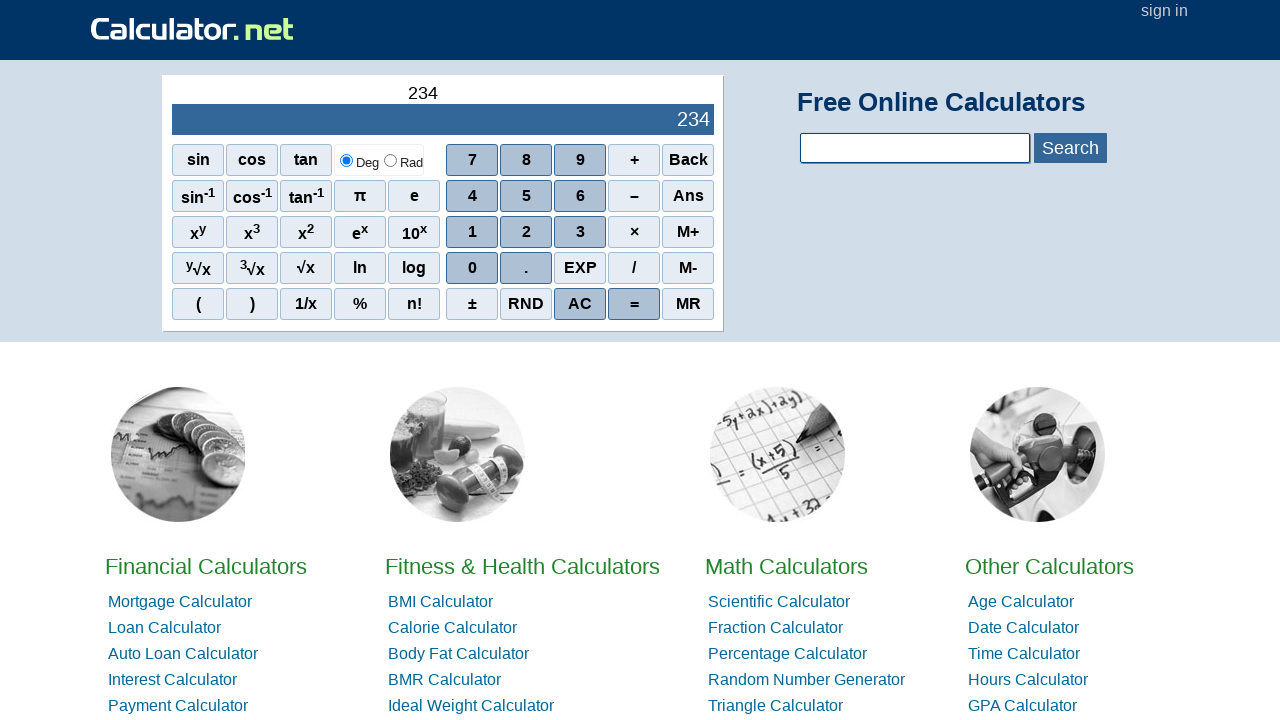

Clicked number 8 (fourth digit of 234823) at (526, 160) on .scinm >> nth=1
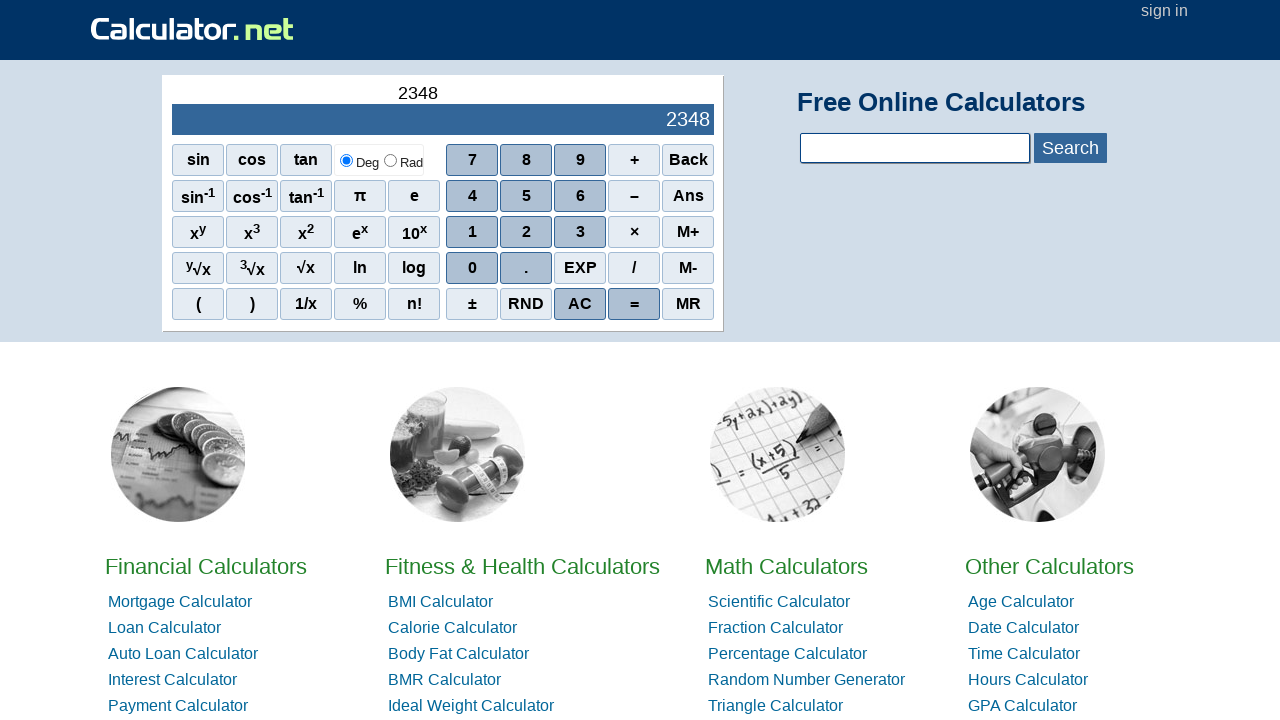

Clicked number 2 (fifth digit of 234823) at (526, 232) on .scinm >> nth=7
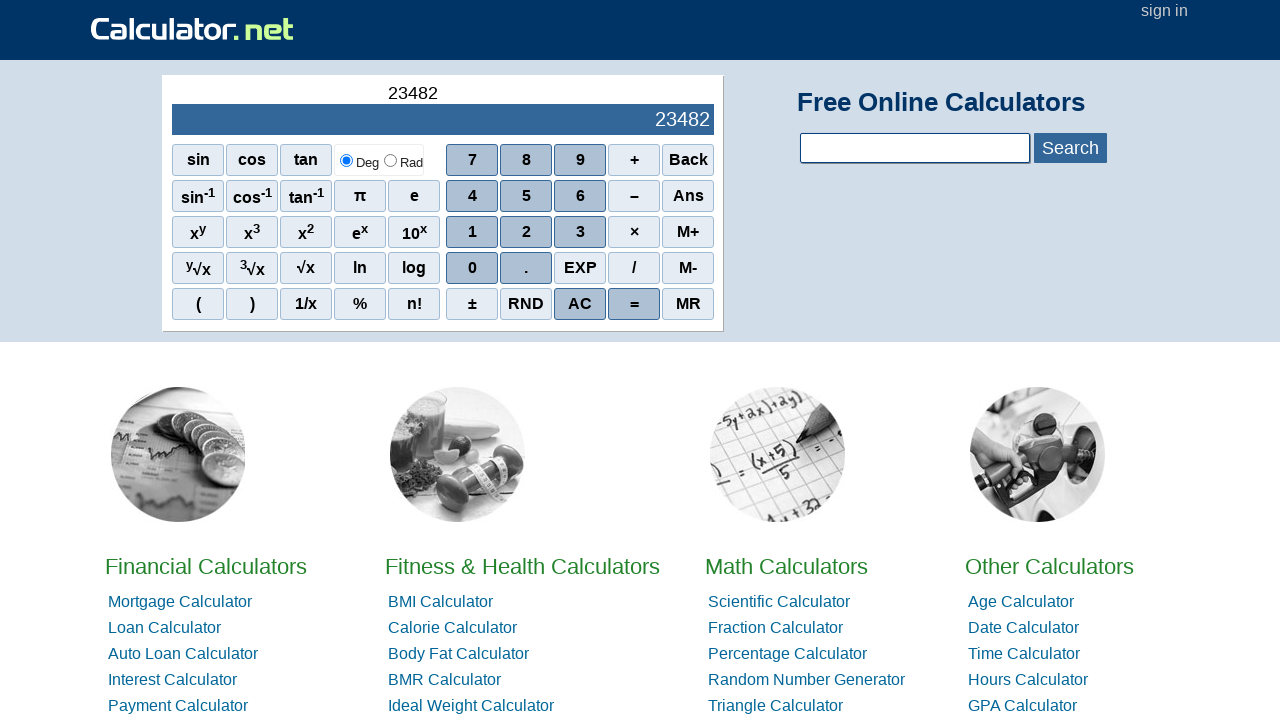

Clicked number 3 (sixth digit of 234823) at (580, 232) on .scinm >> nth=8
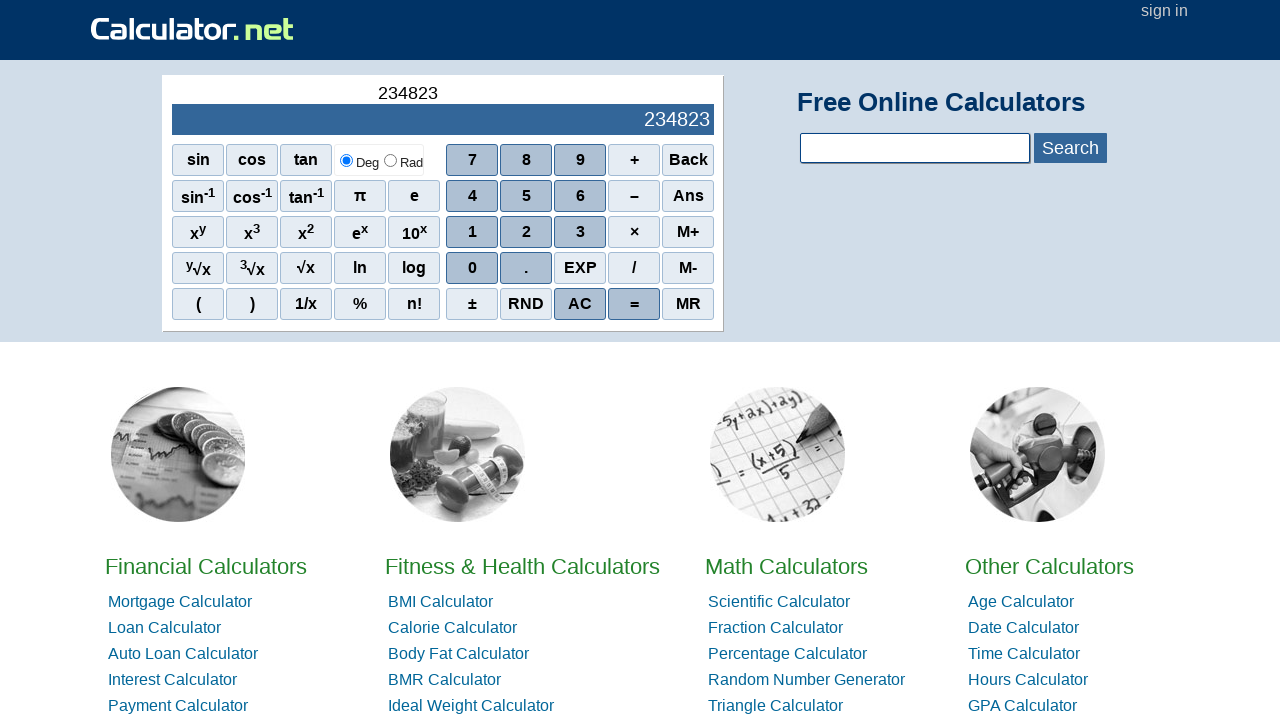

Clicked subtraction operator at (634, 196) on .sciop >> nth=2
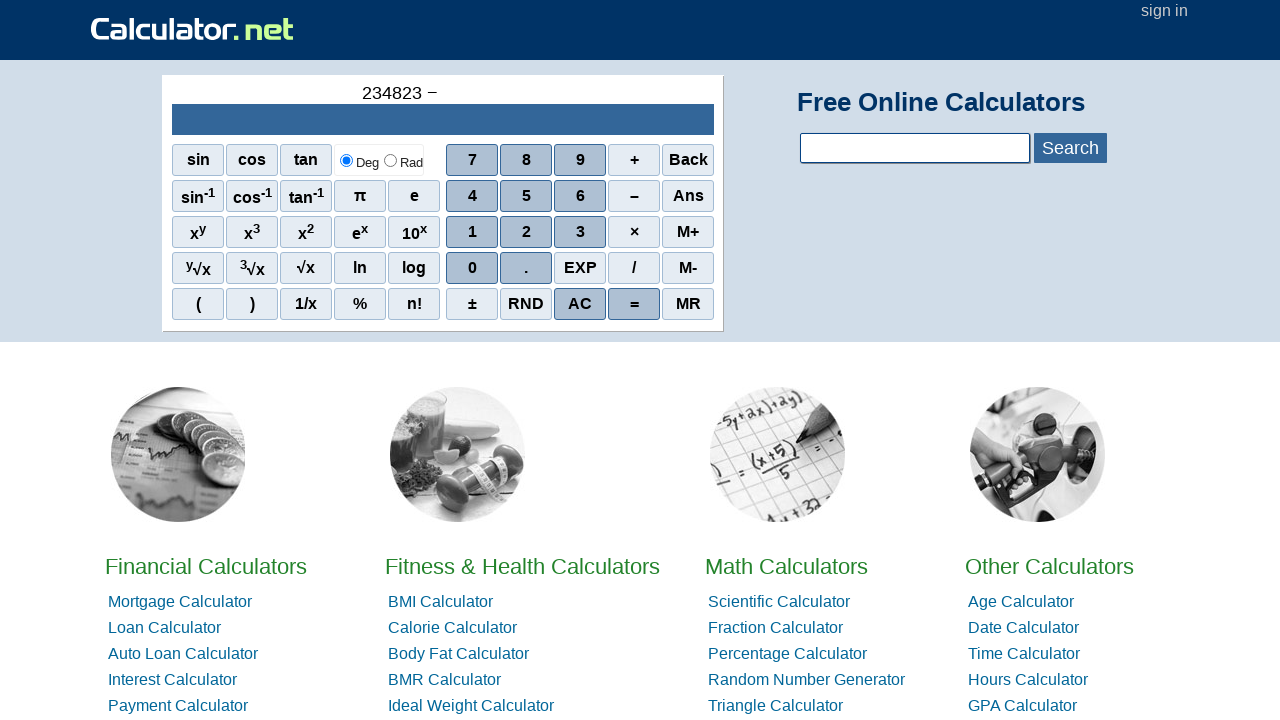

Clicked negative sign for second number at (634, 196) on .sciop >> nth=2
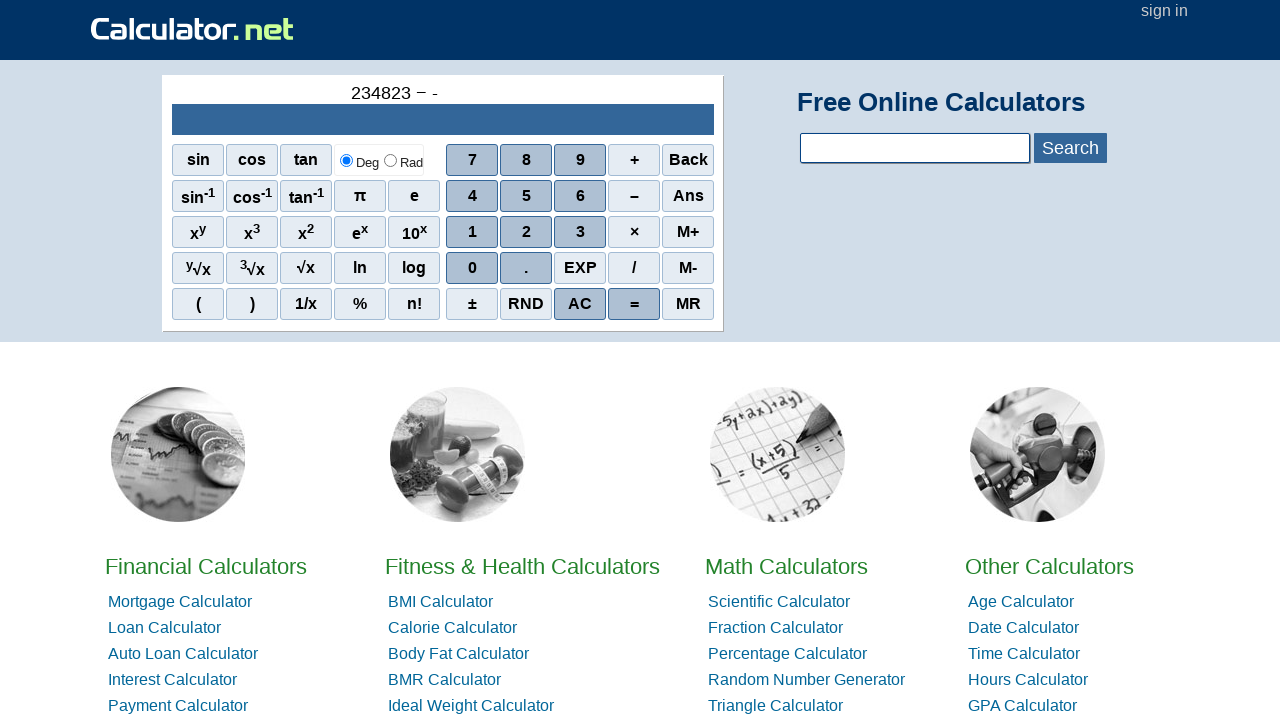

Clicked number 2 (first digit of 23094823) at (526, 232) on .scinm >> nth=7
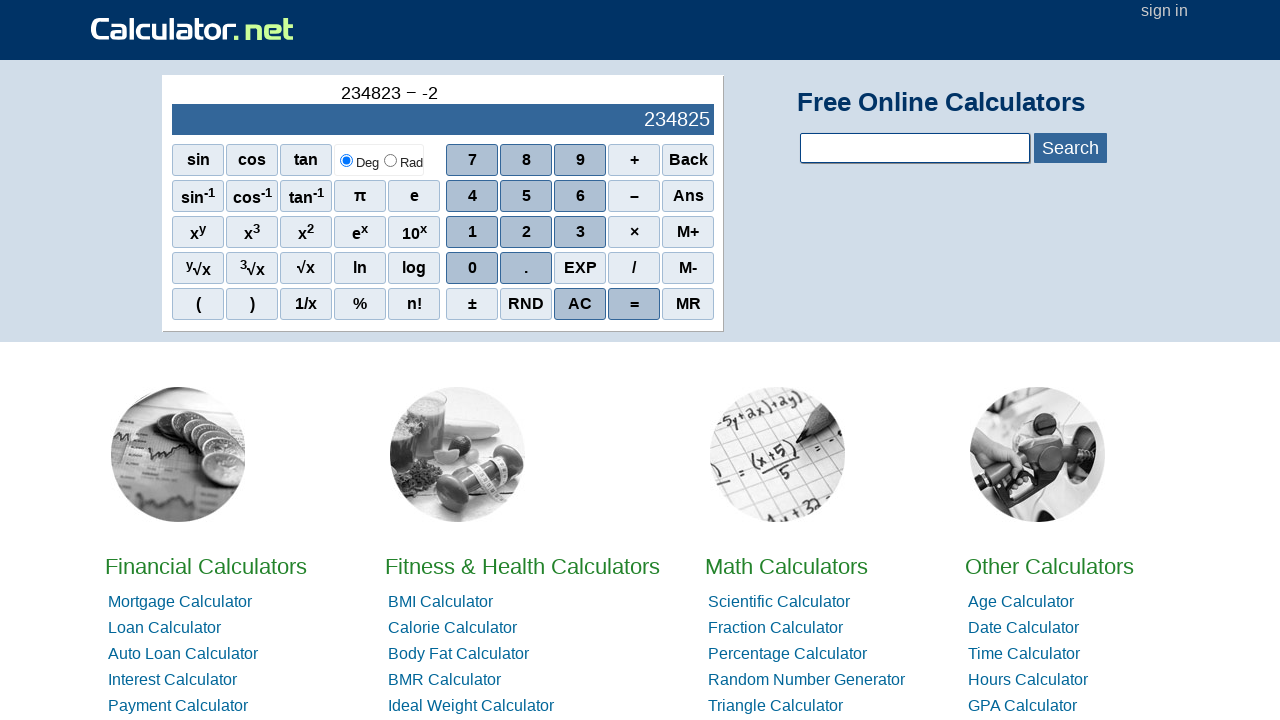

Clicked number 3 (second digit of 23094823) at (580, 232) on .scinm >> nth=8
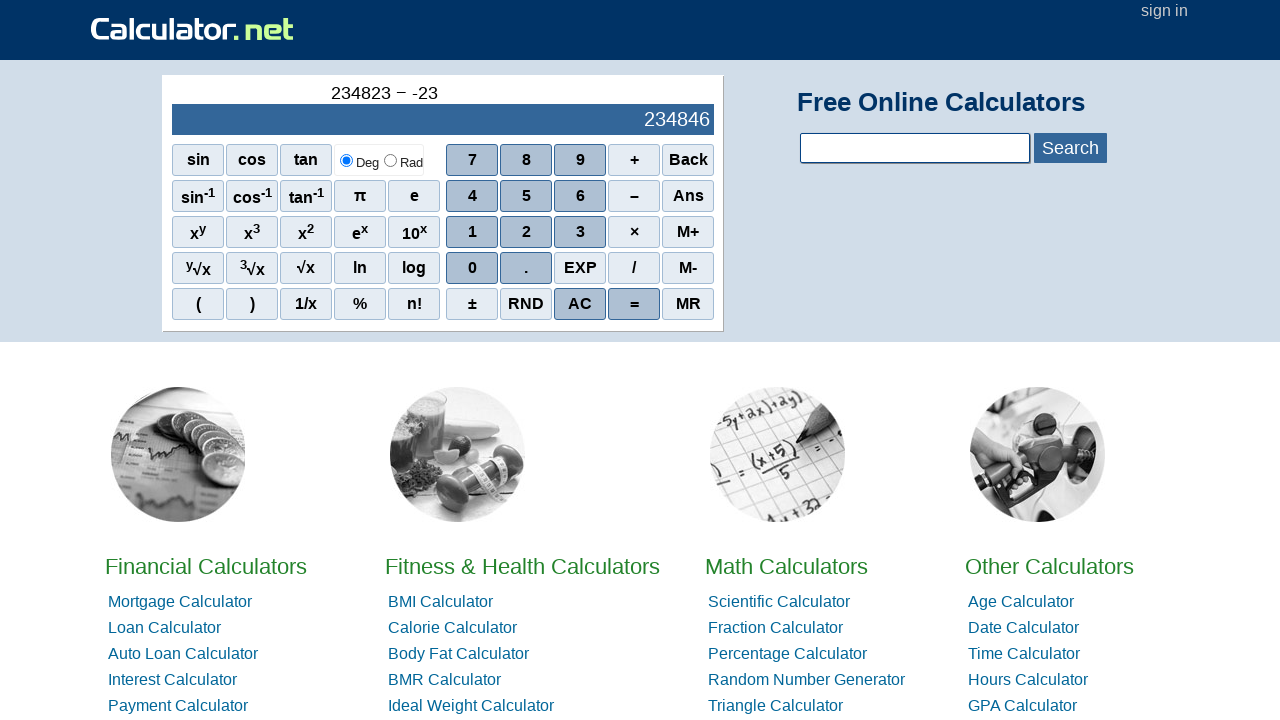

Clicked number 0 (third digit of 23094823) at (472, 268) on .scinm >> nth=9
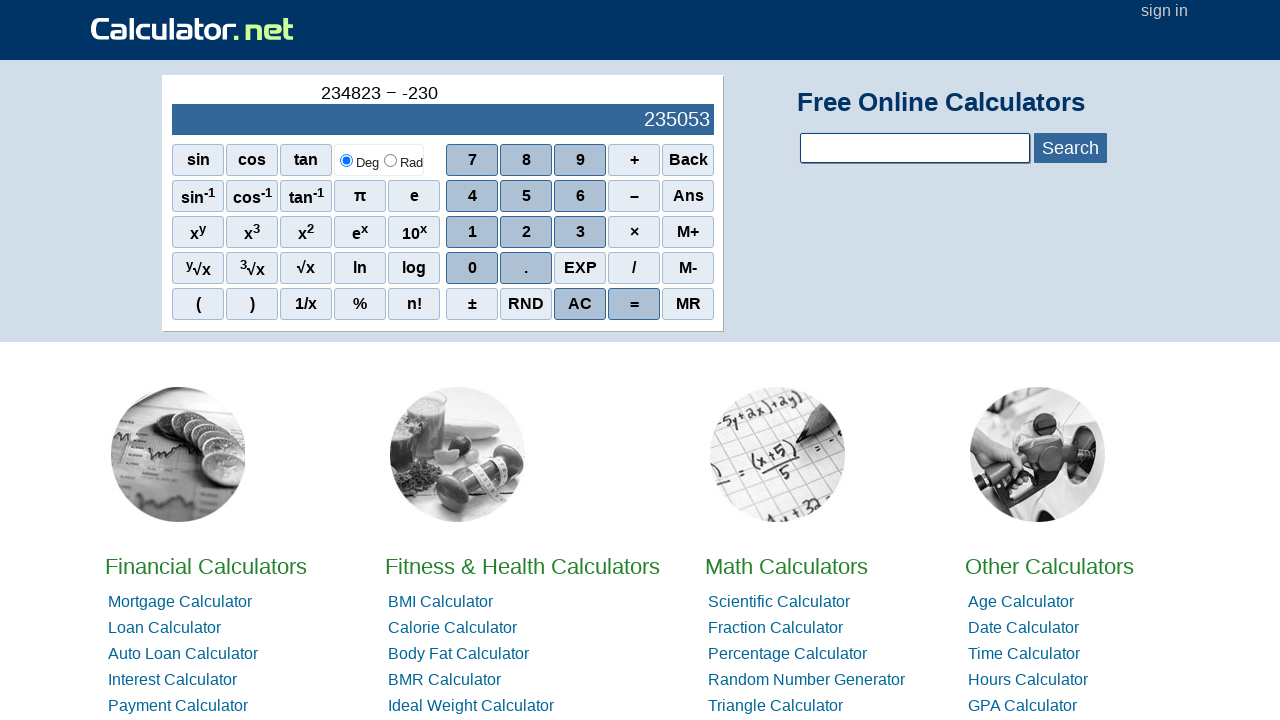

Clicked number 9 (fourth digit of 23094823) at (580, 160) on .scinm >> nth=2
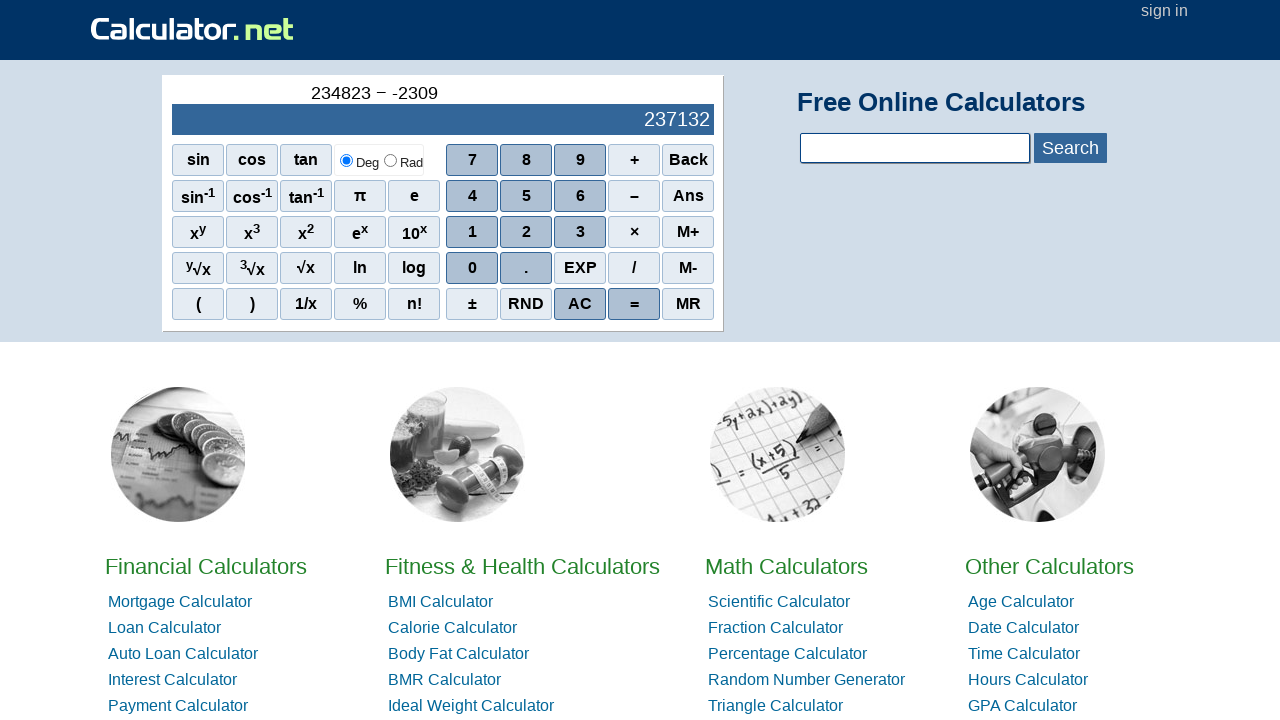

Clicked number 4 (fifth digit of 23094823) at (472, 196) on .scinm >> nth=3
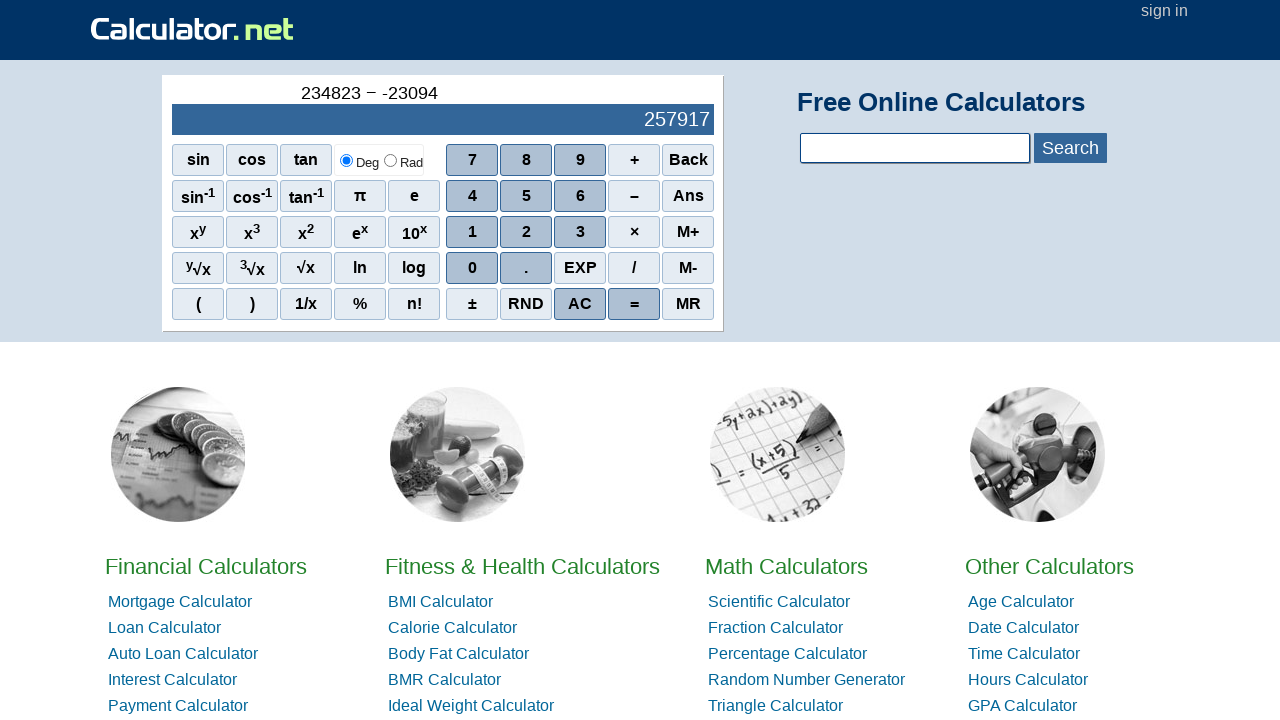

Clicked number 8 (sixth digit of 23094823) at (526, 160) on .scinm >> nth=1
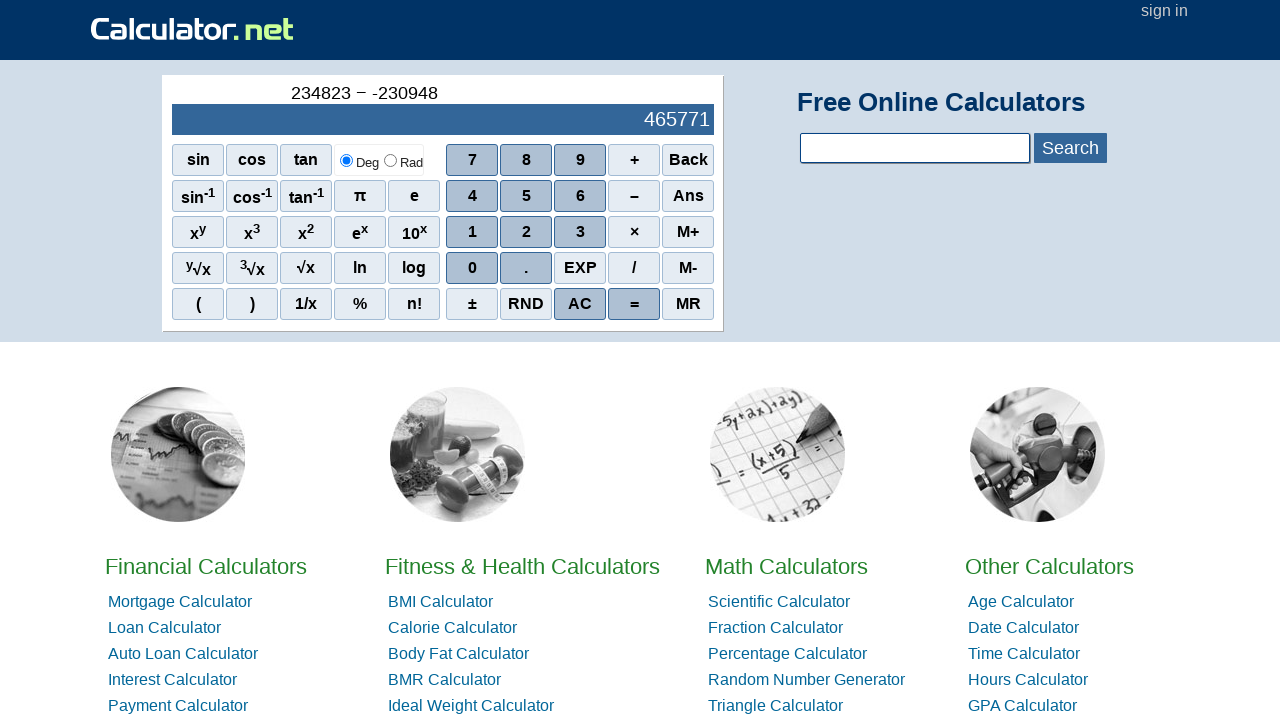

Clicked number 2 (seventh digit of 23094823) at (526, 232) on .scinm >> nth=7
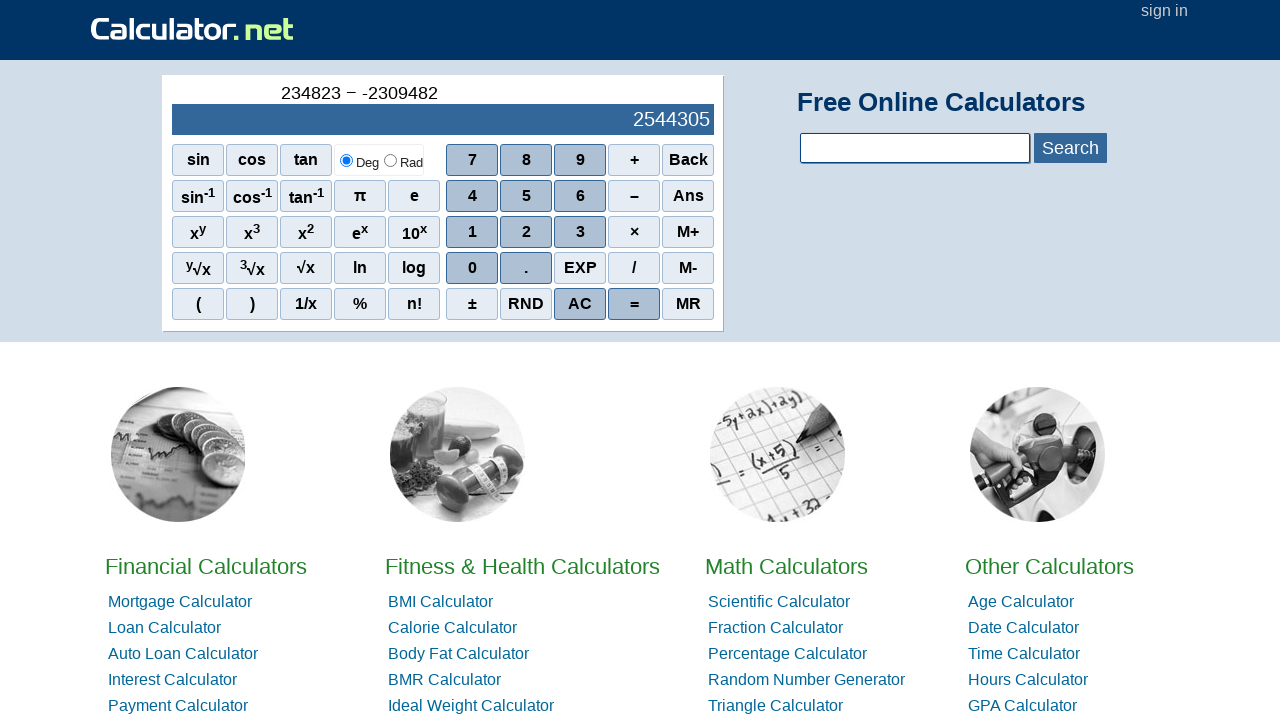

Clicked number 3 (eighth digit of 23094823) at (580, 232) on .scinm >> nth=8
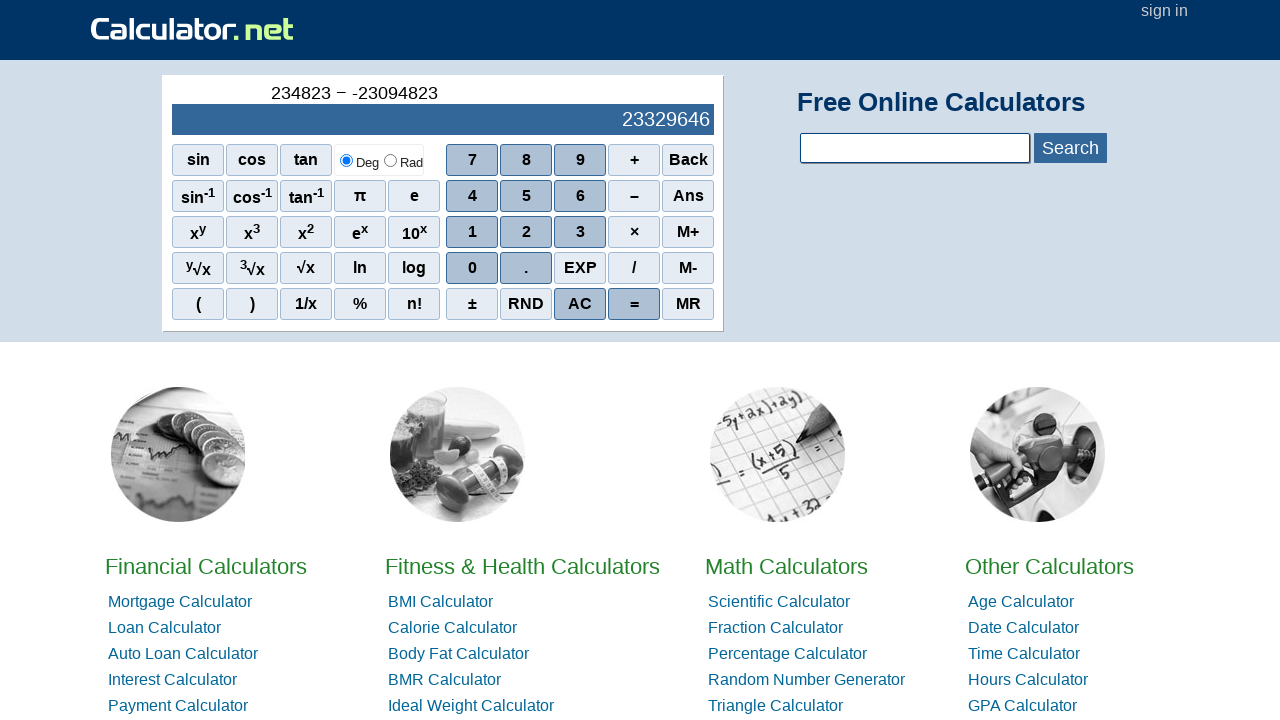

Waited 1 second for result to appear
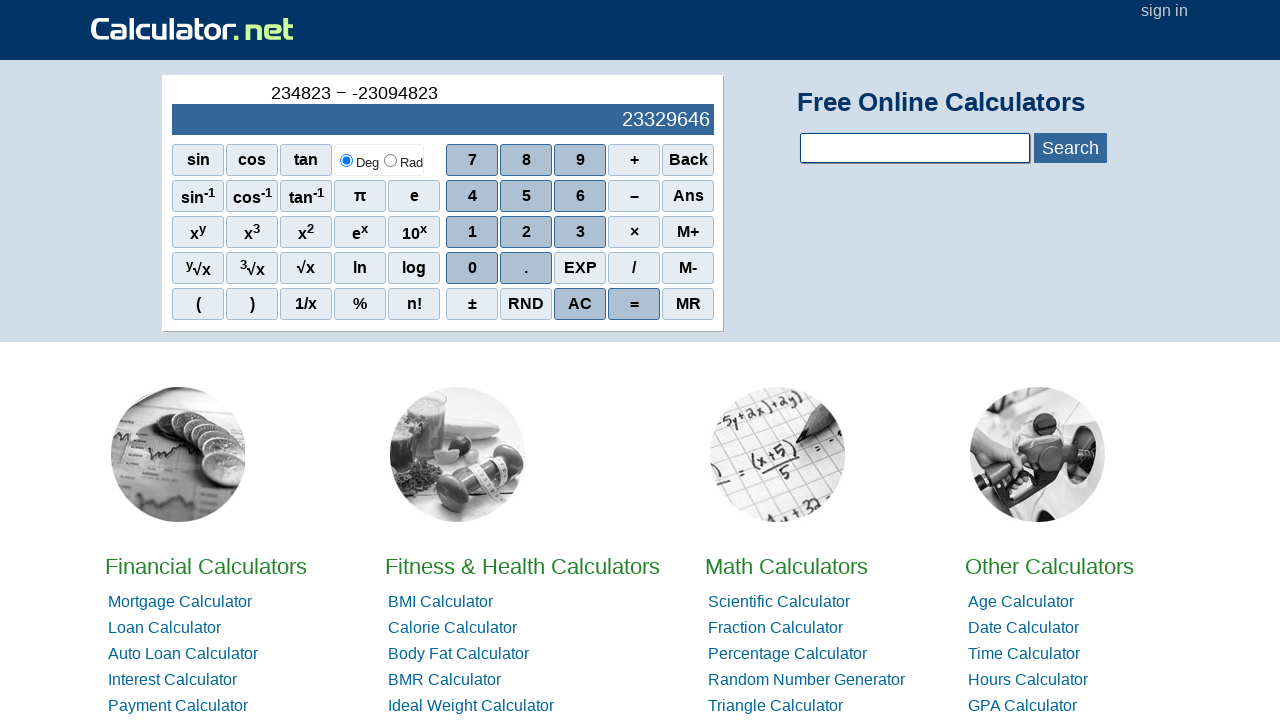

Retrieved input display text
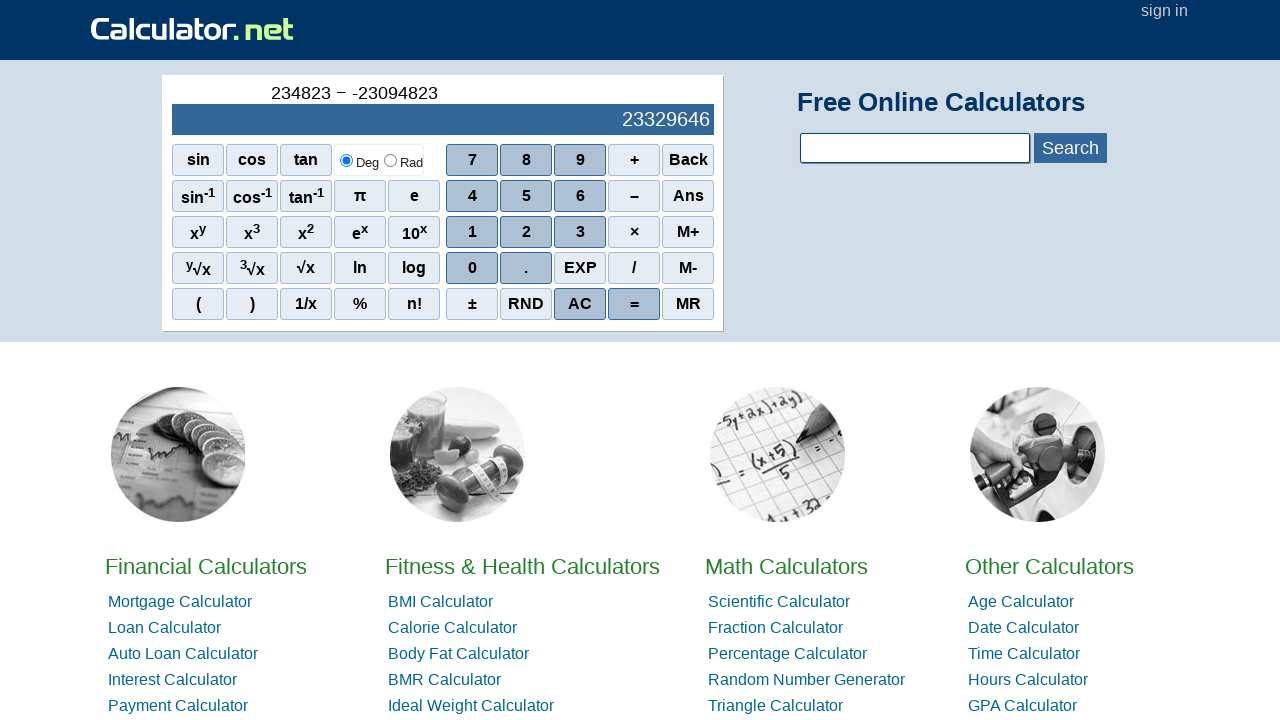

Retrieved output display text with calculation result
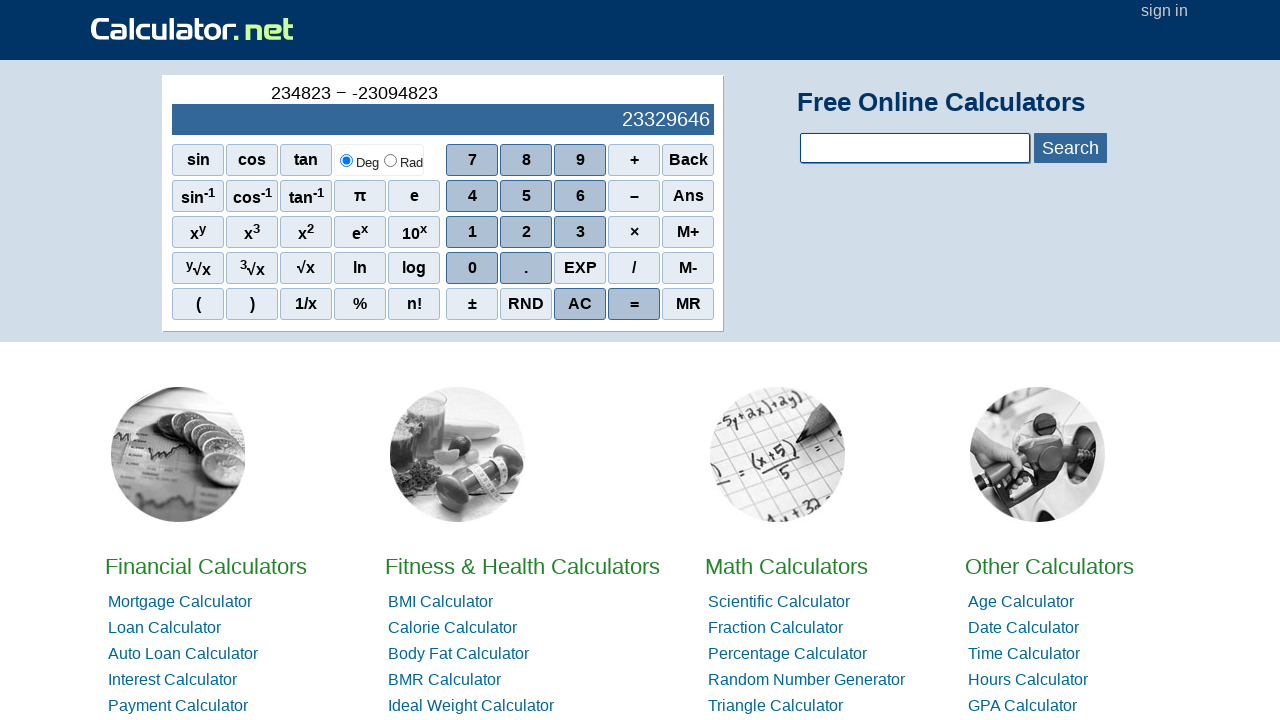

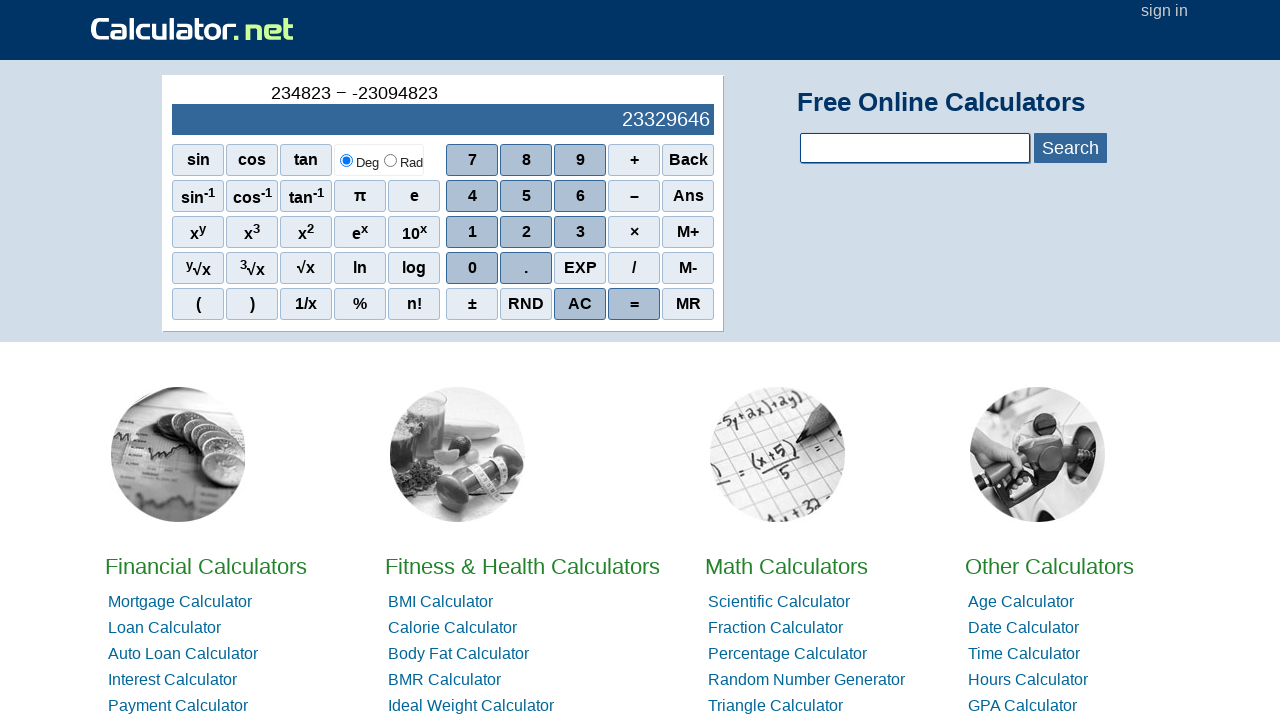